Tests adding a new entry to the web table by filling out all form fields and submitting, then verifying the new row appears

Starting URL: https://demoqa.com/webtables

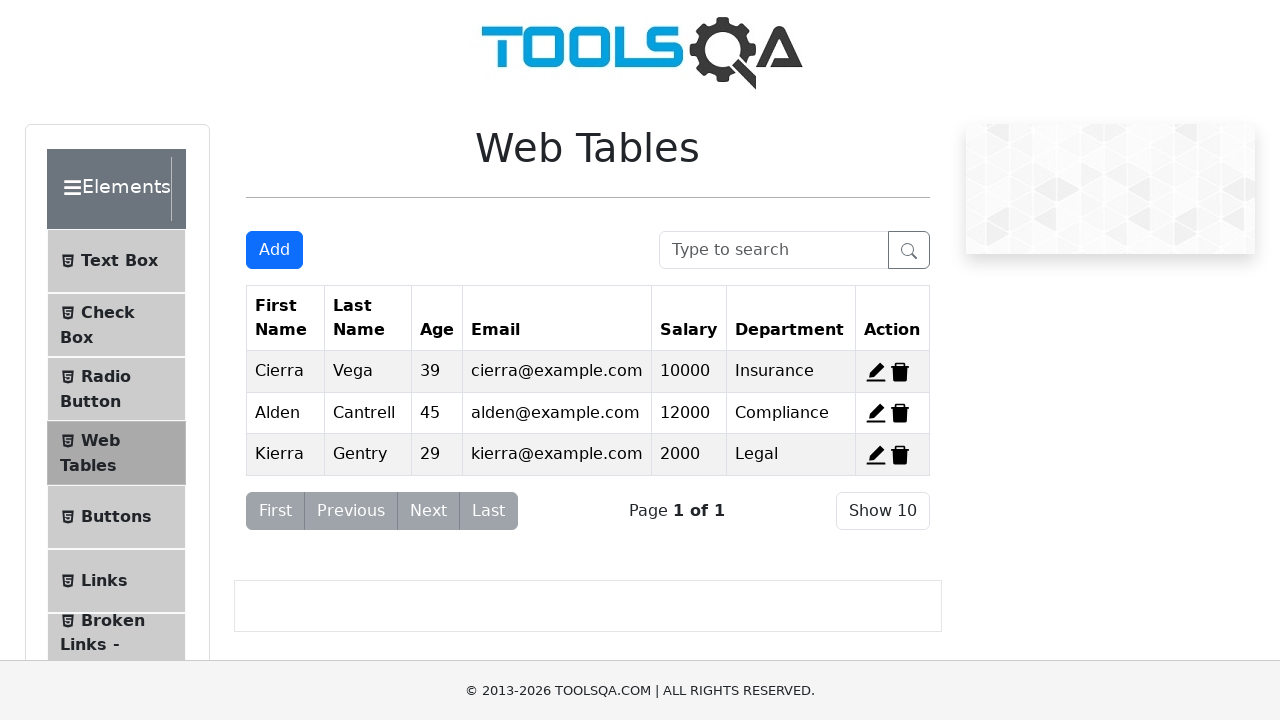

Clicked 'Add New Record' button to open form at (274, 250) on button#addNewRecordButton
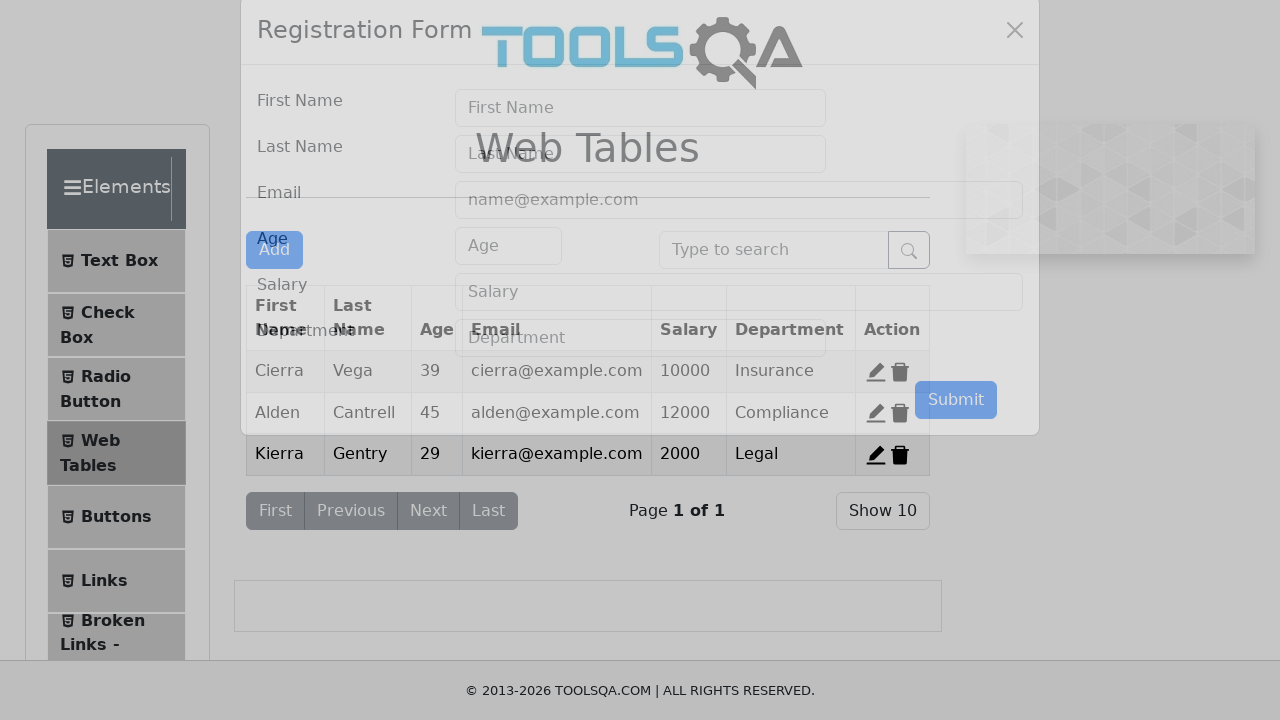

Filled first name field with 'Michael' on input#firstName
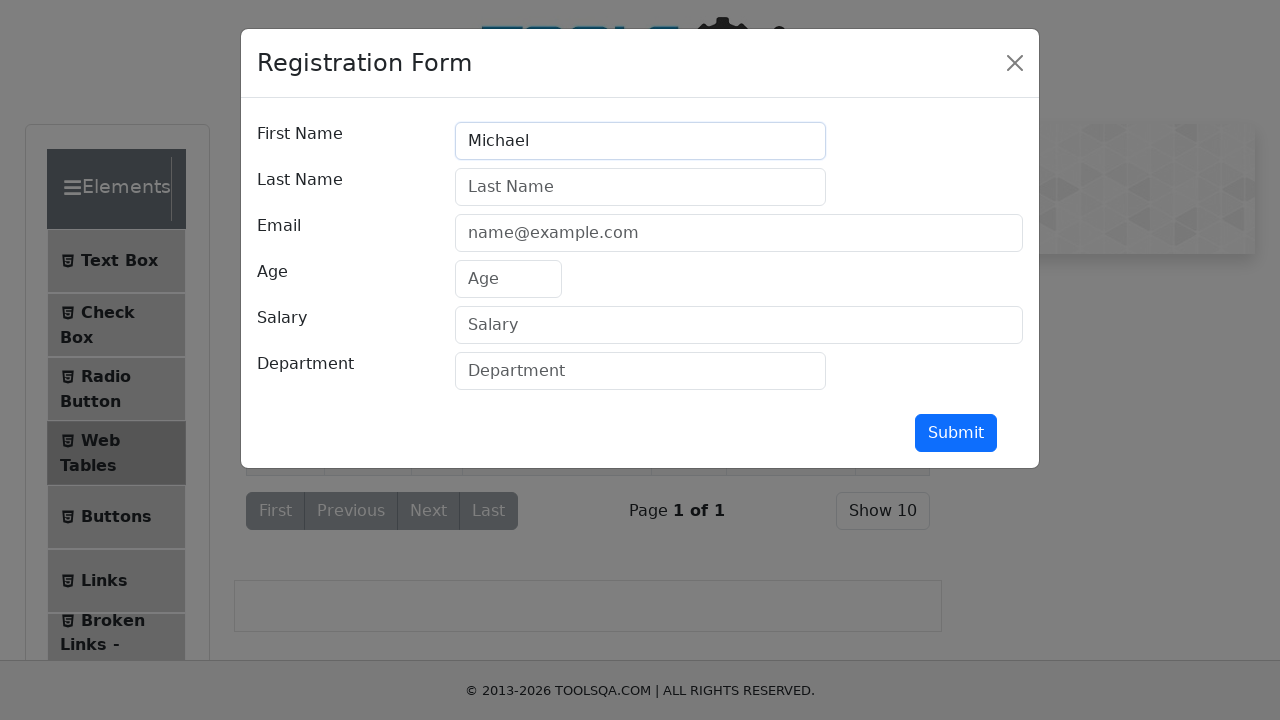

Filled last name field with 'Johnson' on input#lastName
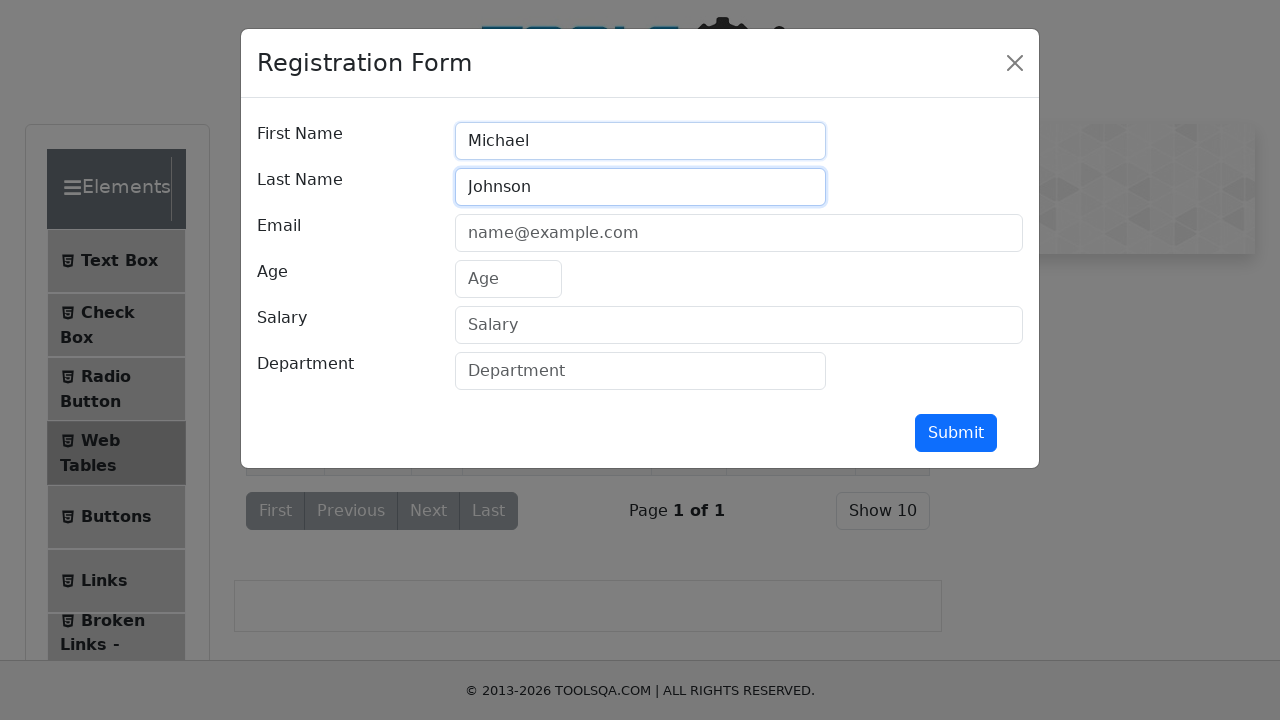

Filled email field with 'michael.johnson@testmail.com' on input#userEmail
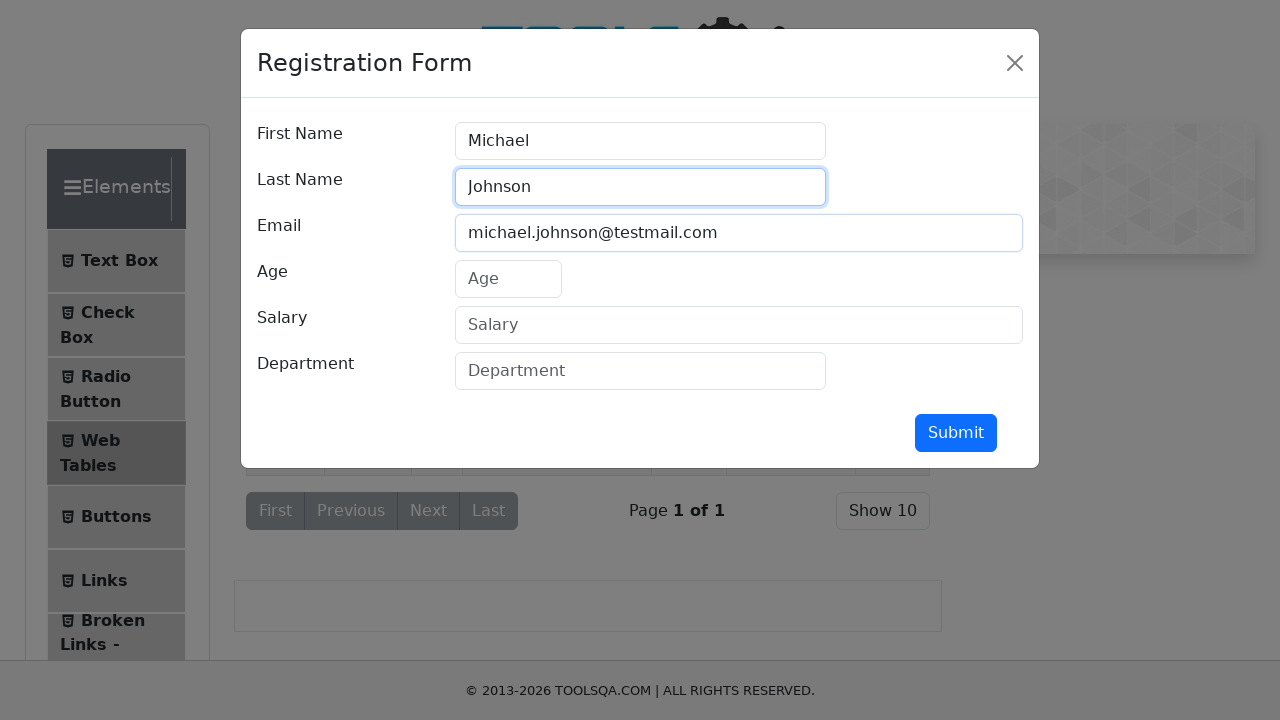

Filled age field with '32' on input#age
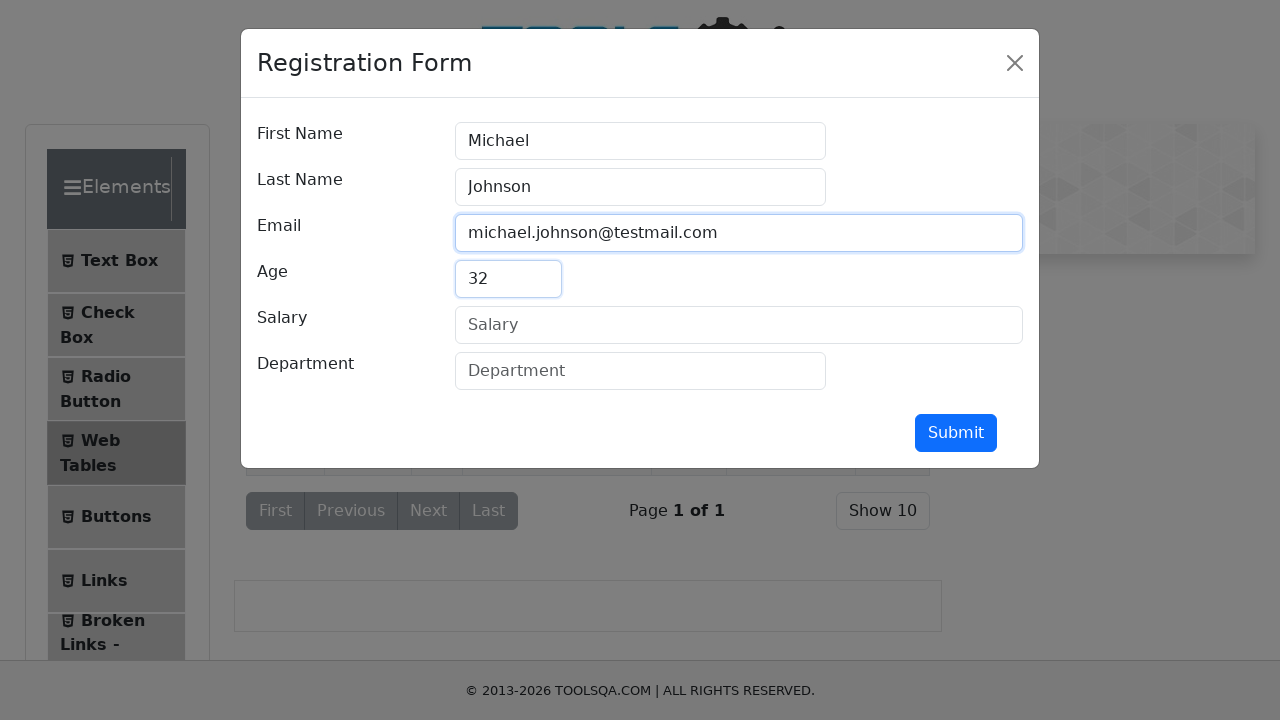

Filled salary field with '75000' on input#salary
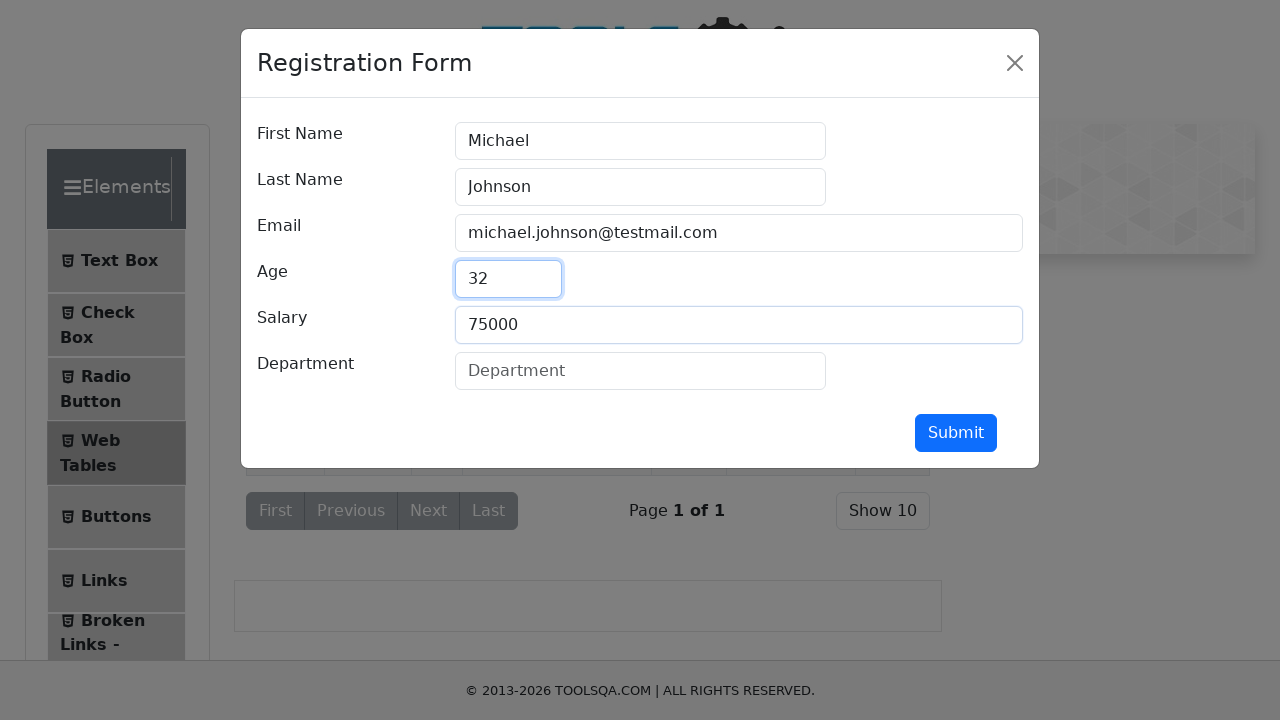

Filled department field with 'Engineering' on input#department
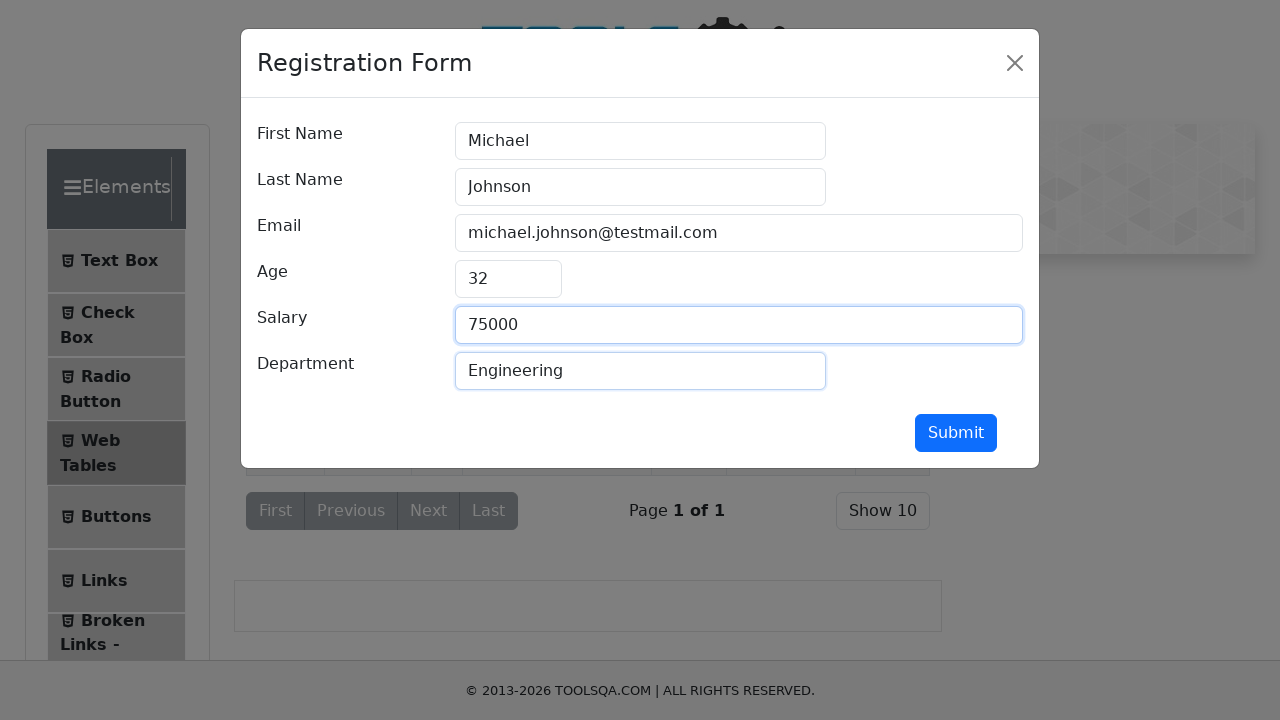

Clicked submit button to add new entry at (956, 433) on button#submit
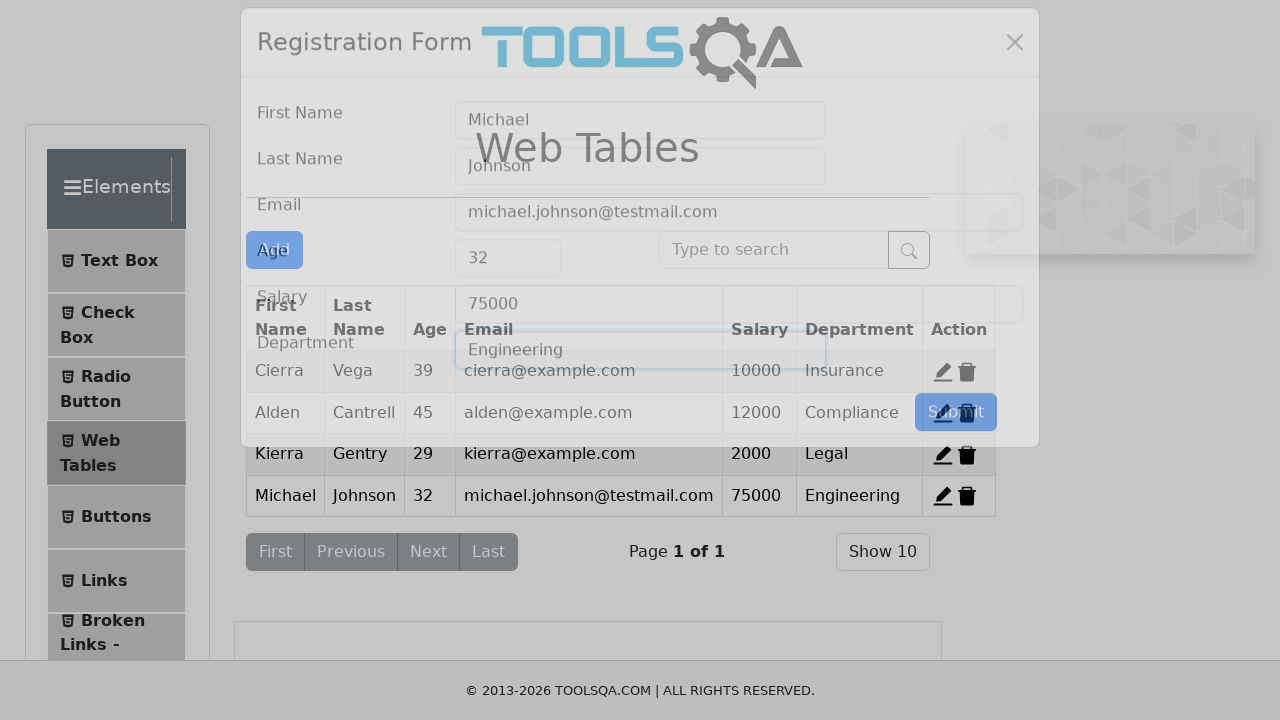

Modal form closed and new entry was added to table
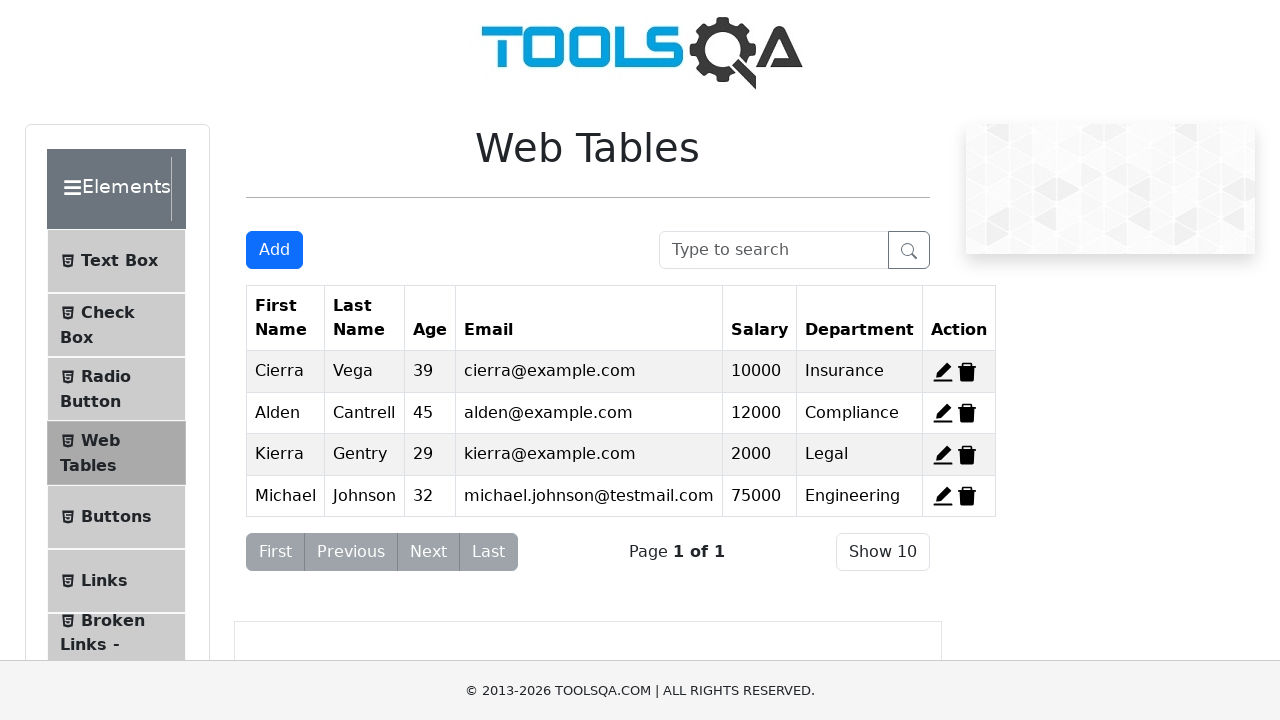

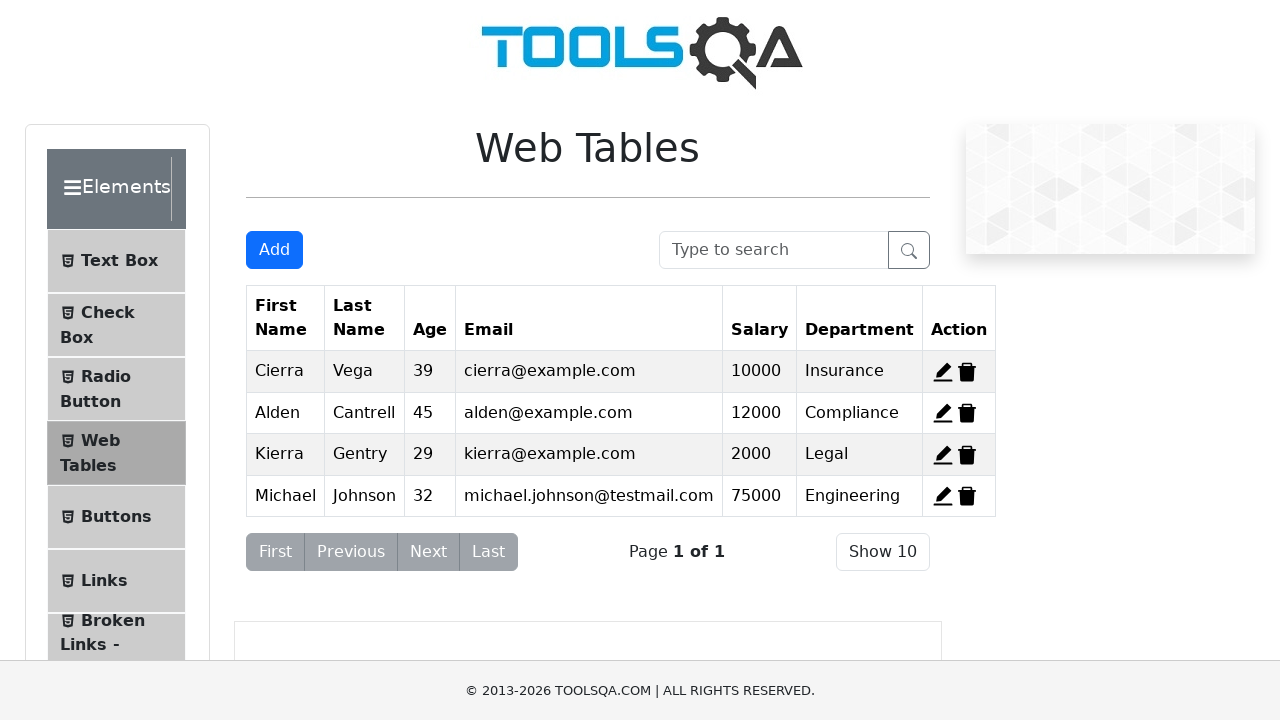